Tests dismissing an entry advertisement modal by clicking on the modal footer to close it

Starting URL: https://the-internet.herokuapp.com/entry_ad

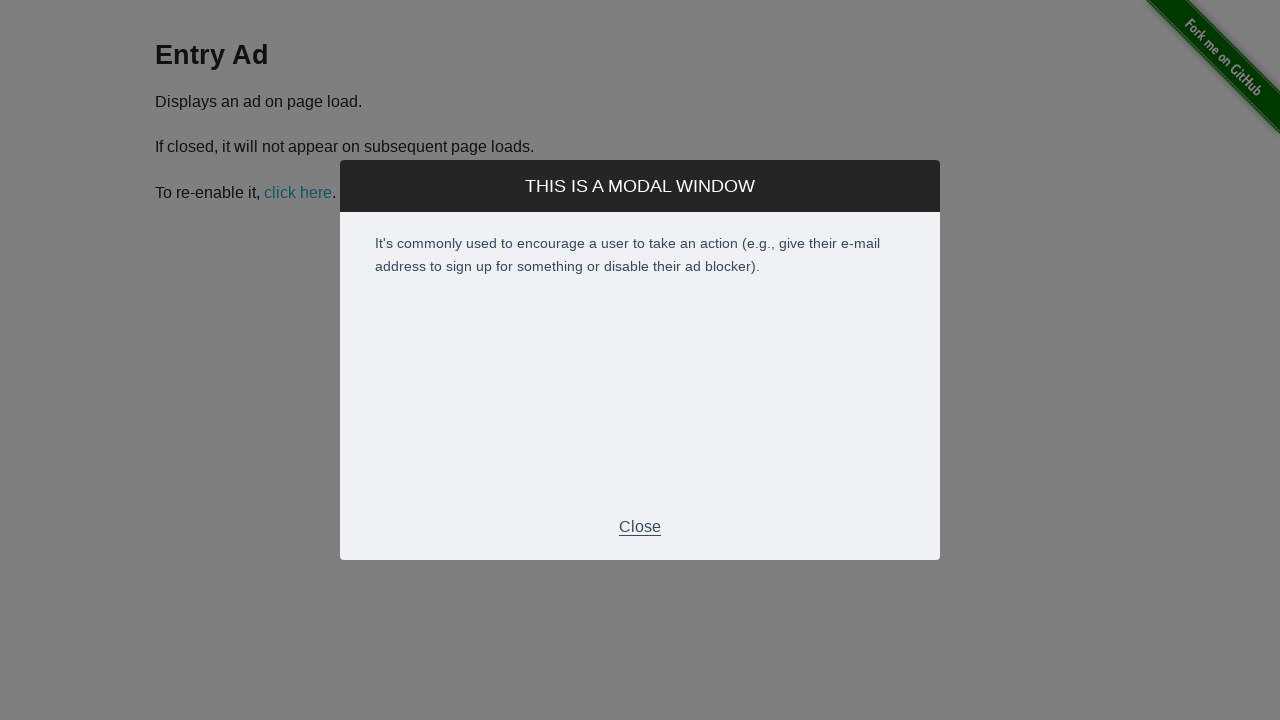

Waited for entry advertisement modal to appear
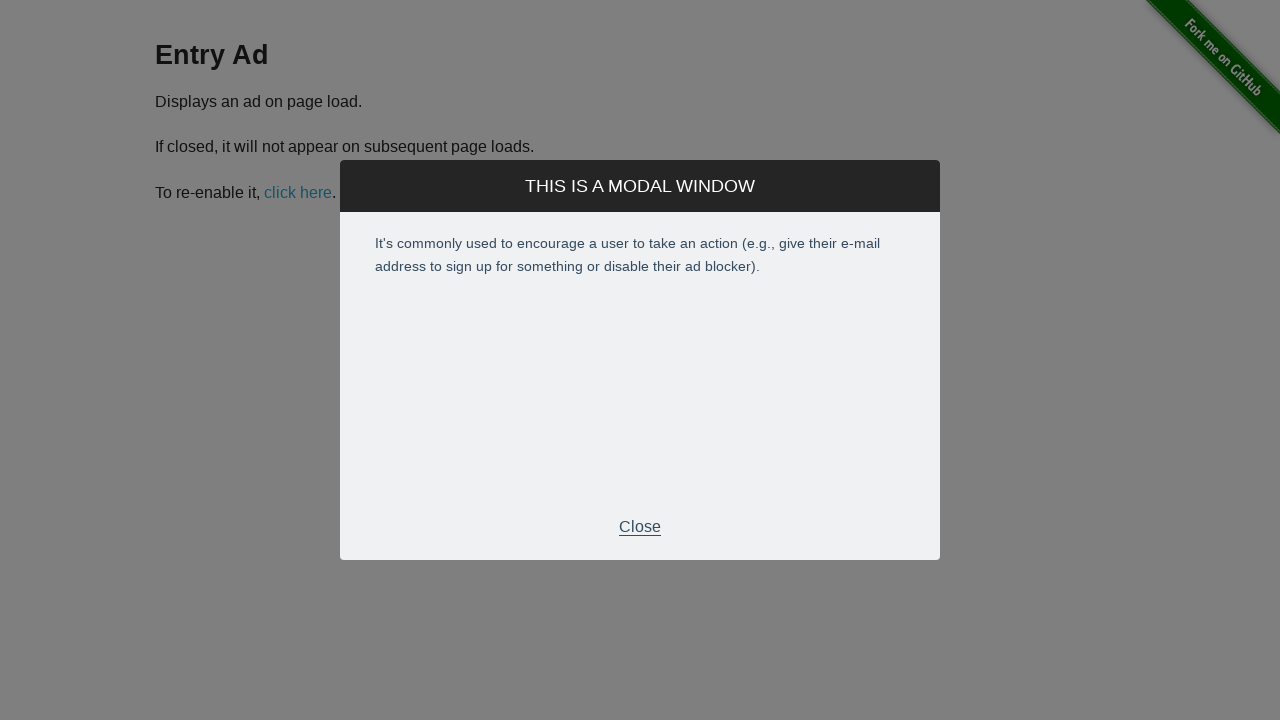

Clicked modal footer to dismiss advertisement modal at (640, 527) on div.modal-footer
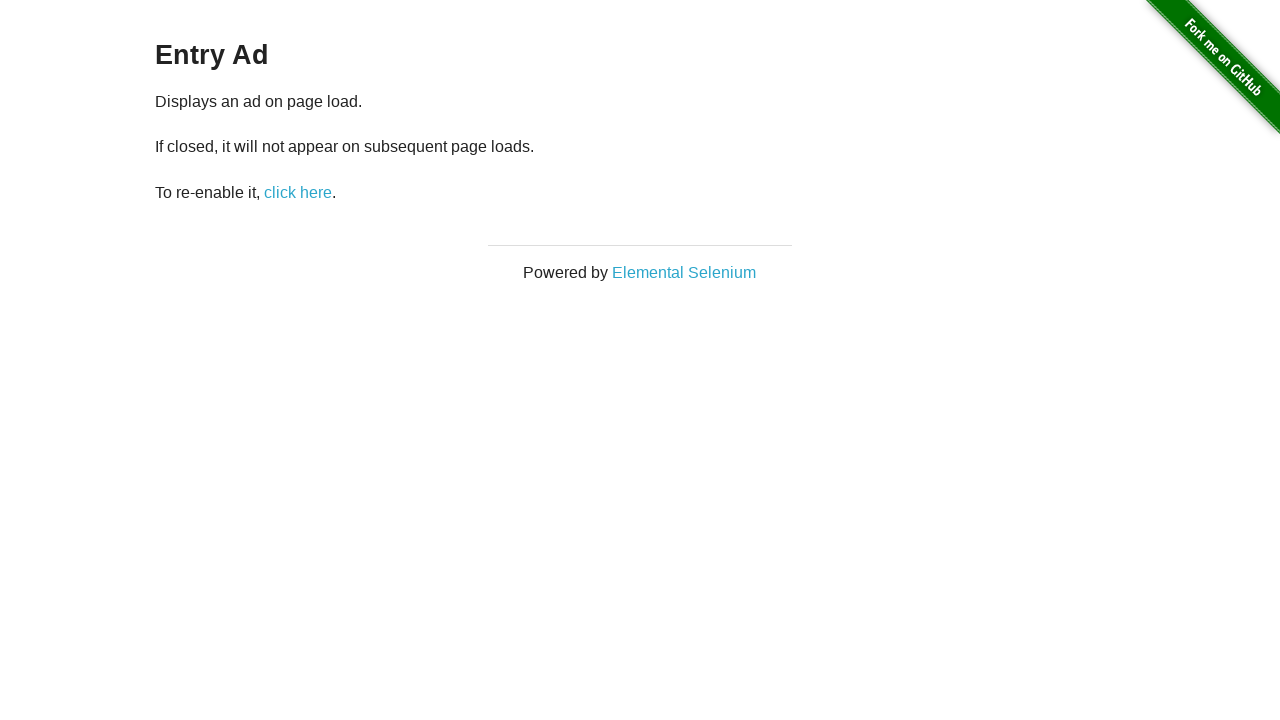

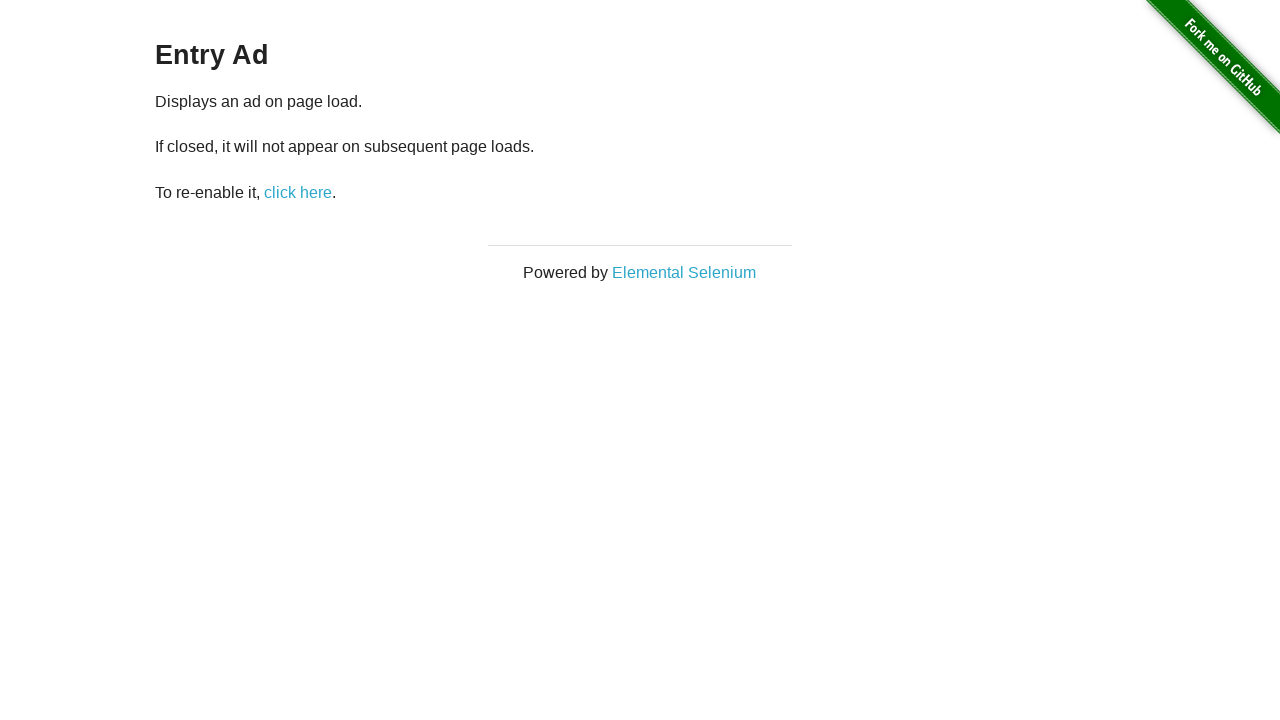